Navigates to WiseQuarter homepage and verifies that the URL contains "wisequarter"

Starting URL: https://www.wisequarter.com

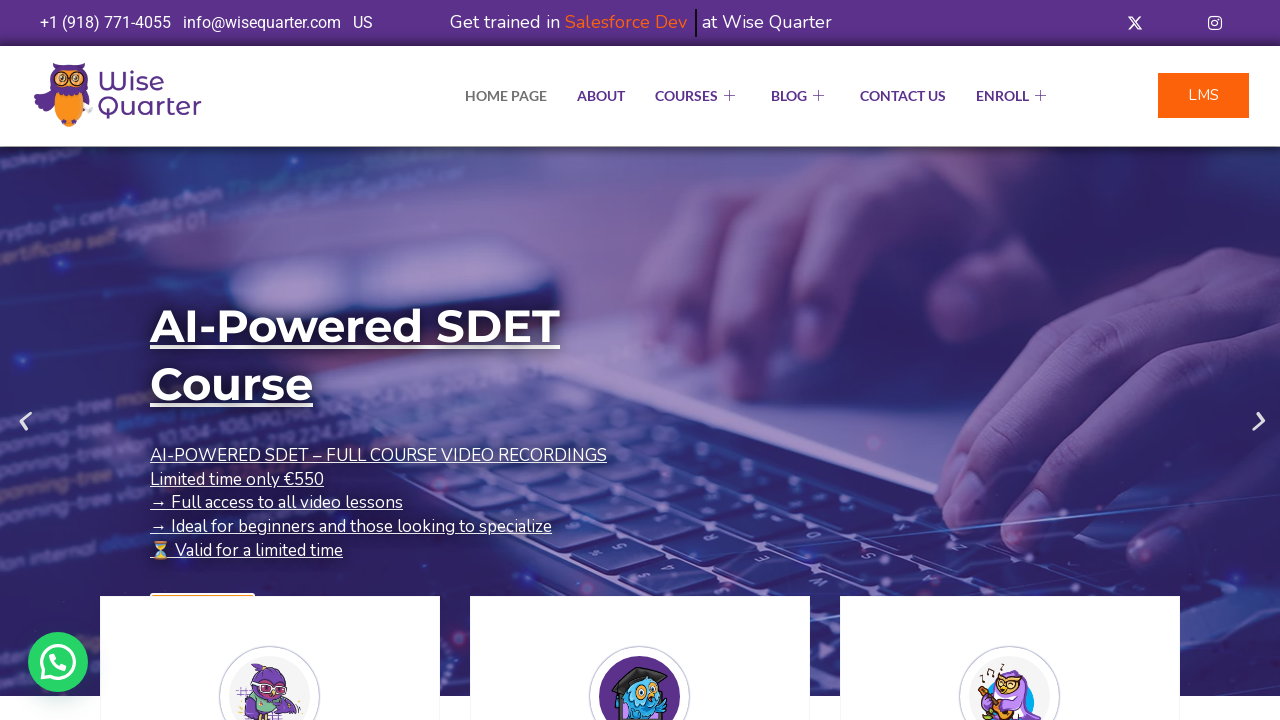

Navigated to WiseQuarter homepage at https://www.wisequarter.com
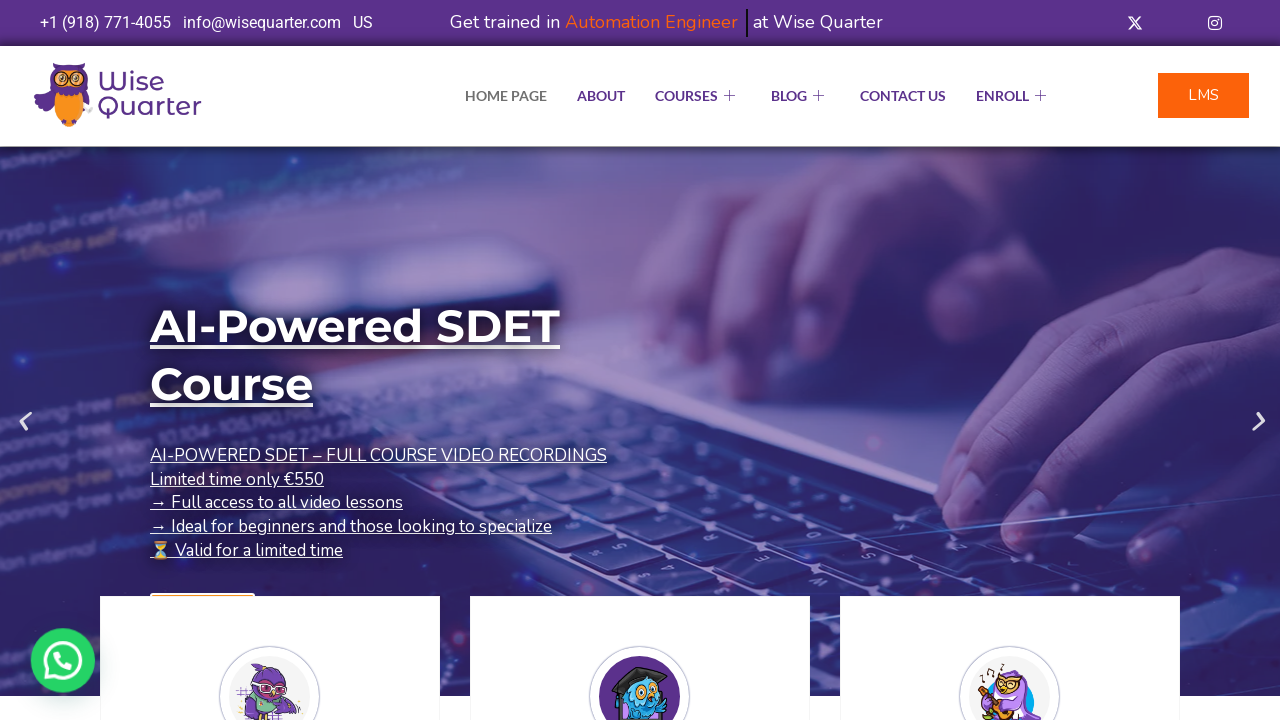

Retrieved current page URL
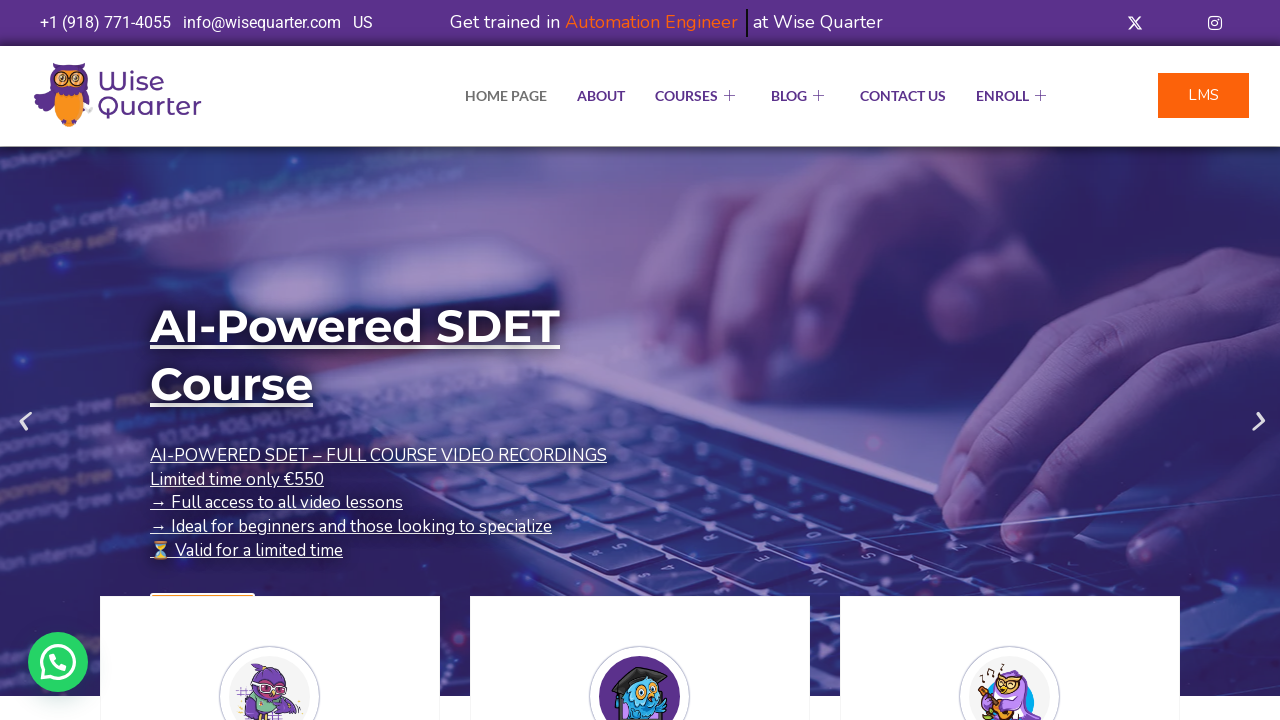

Verified that URL contains 'wisequarter' - assertion passed
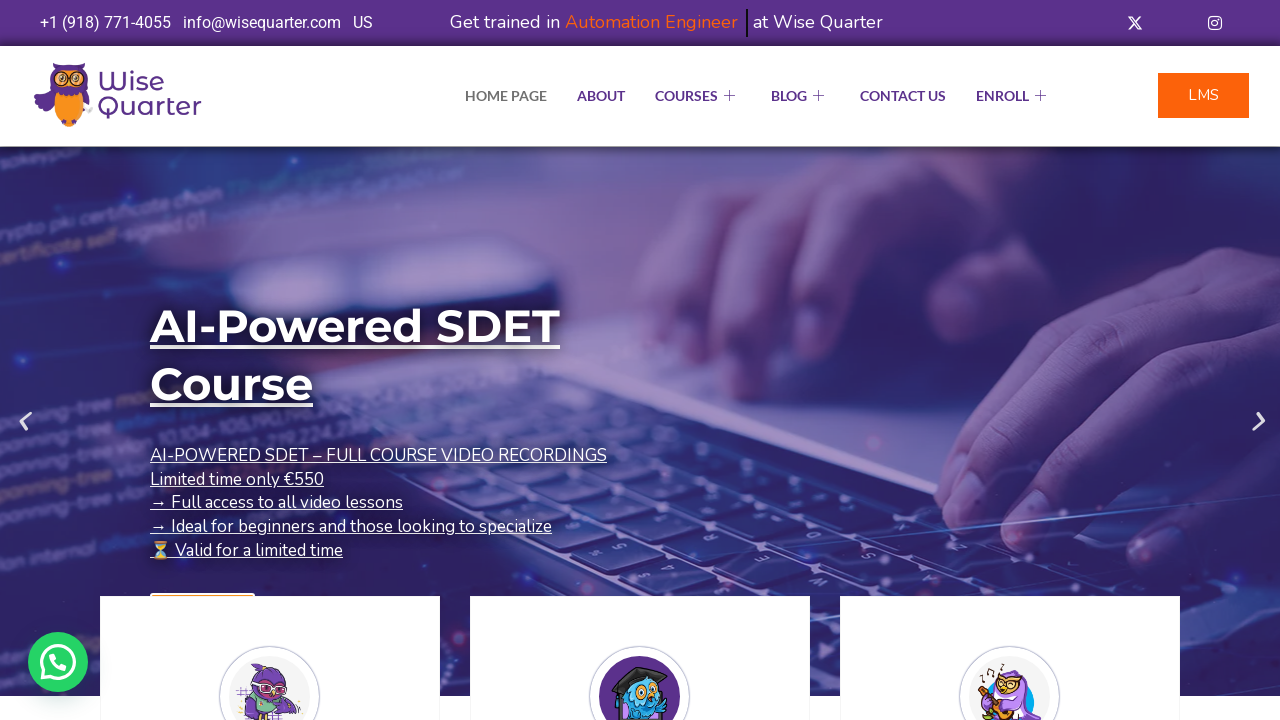

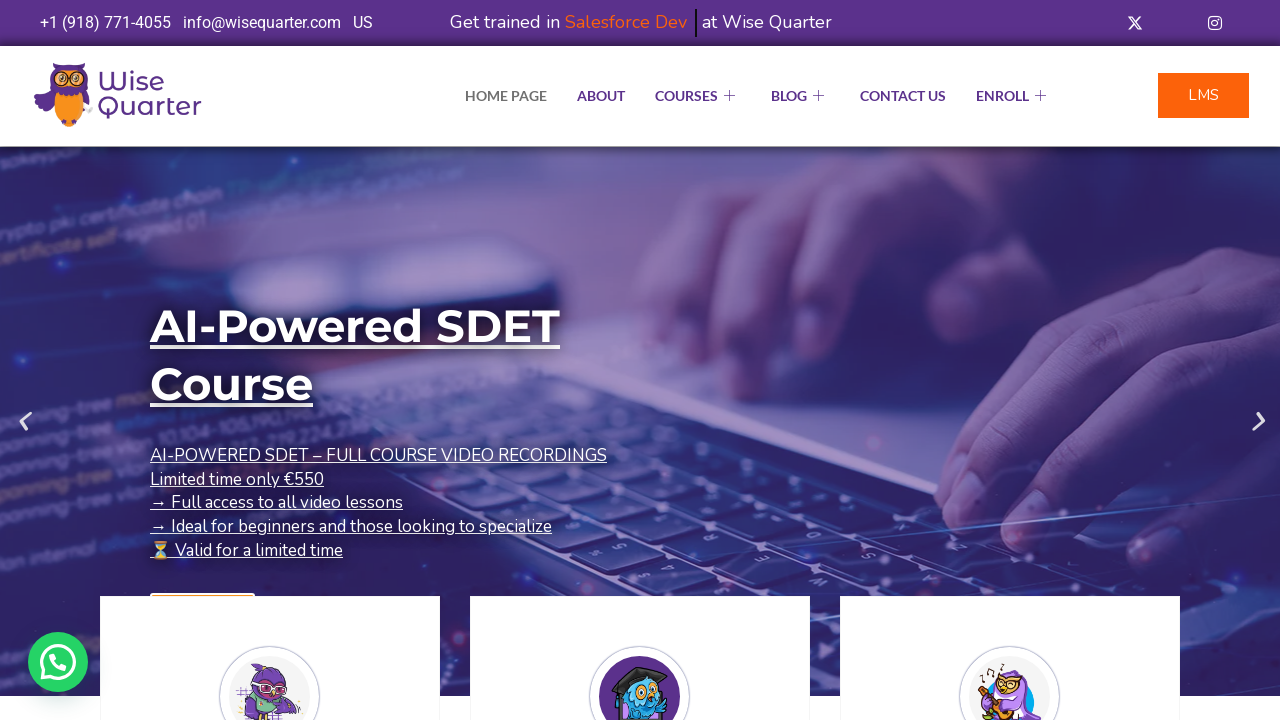